Navigates to Flipkart homepage and verifies the current URL matches the expected HTTPS URL

Starting URL: https://www.flipkart.com

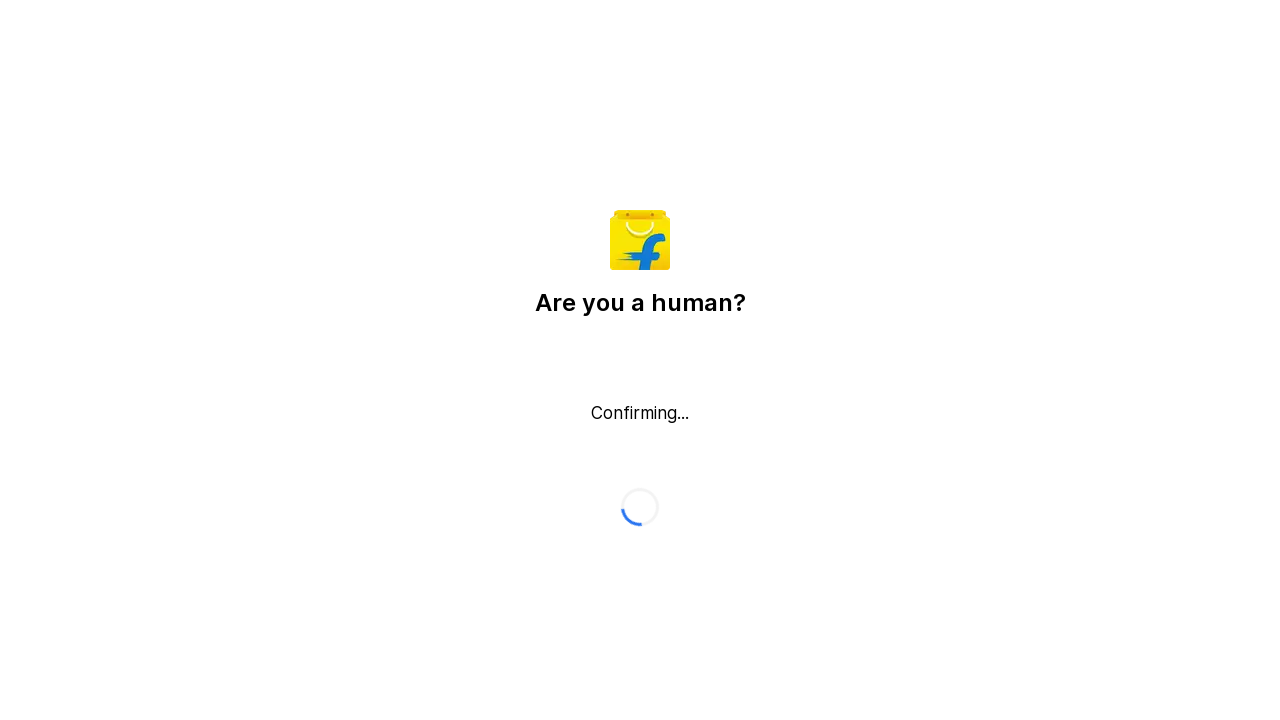

Waited for page to load (domcontentloaded state)
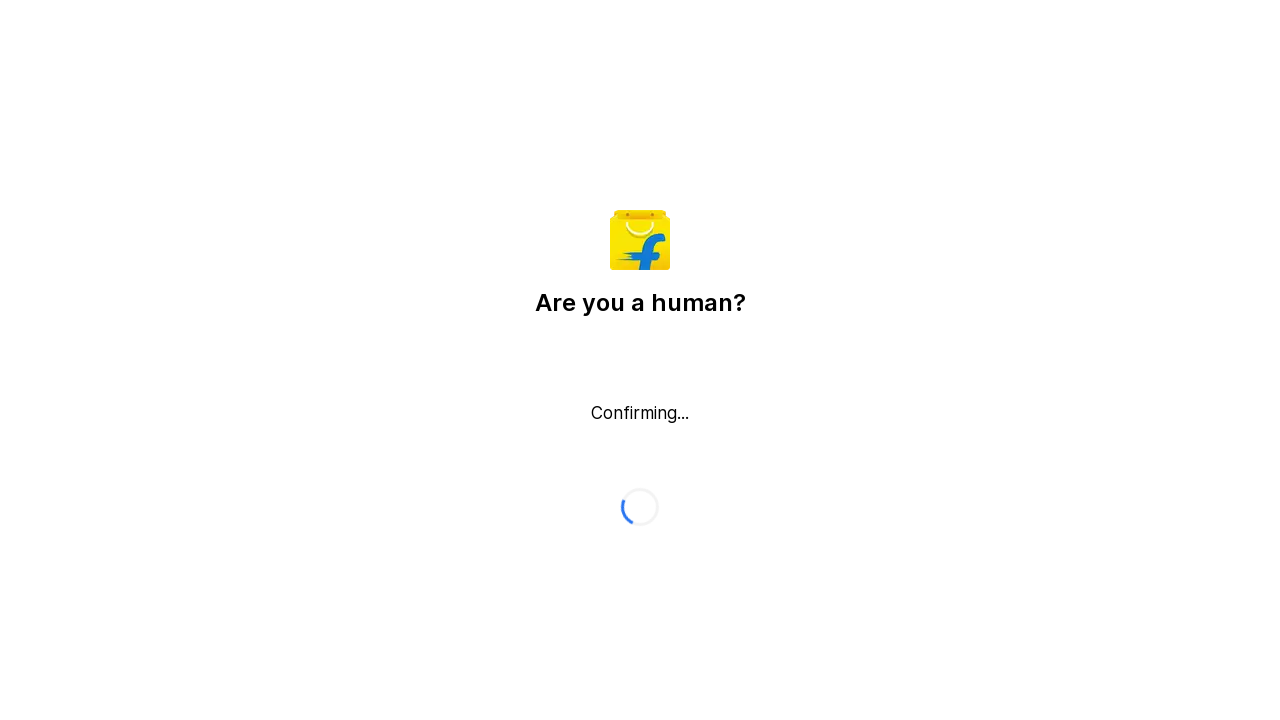

Retrieved current URL from page
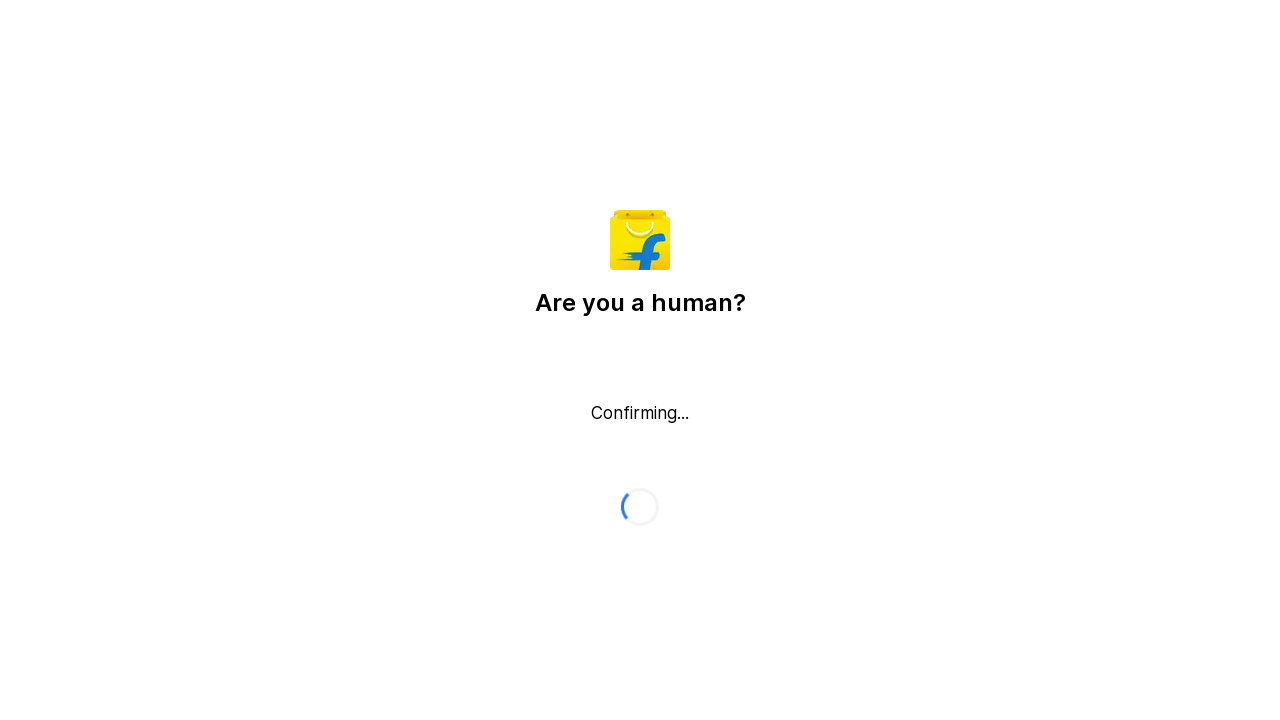

Verified current URL matches expected HTTPS URL 'https://www.flipkart.com/'
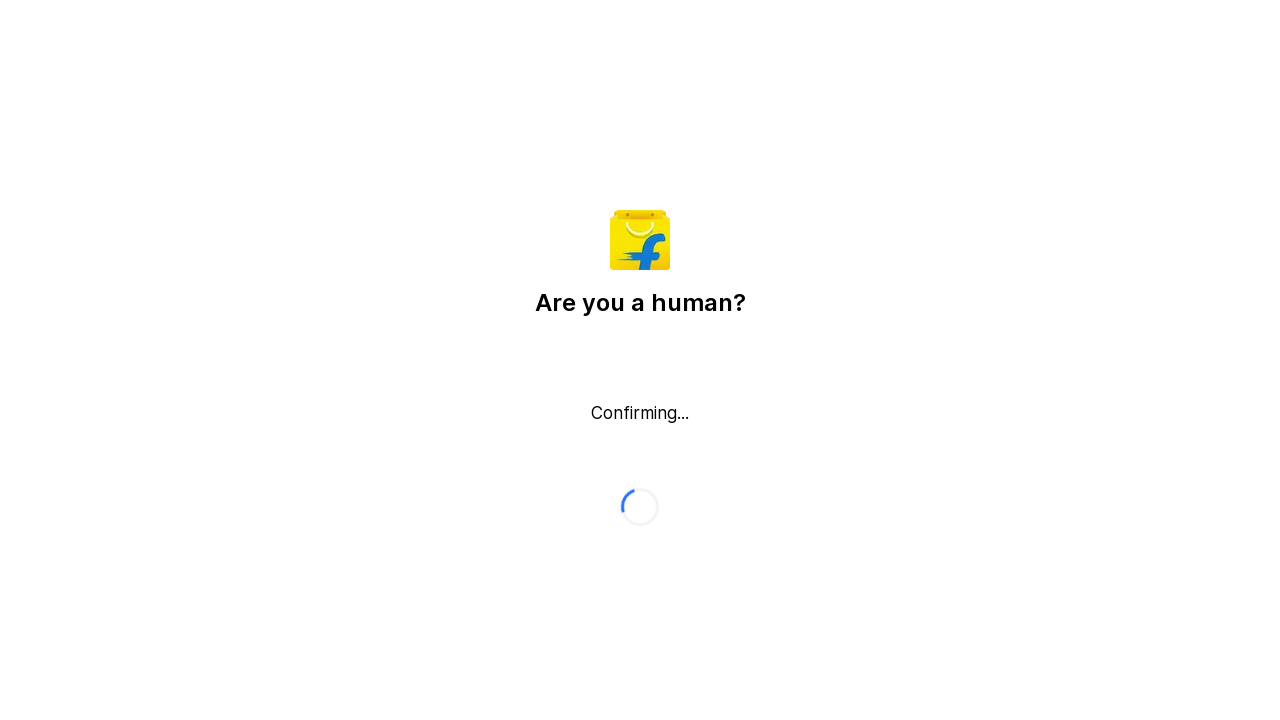

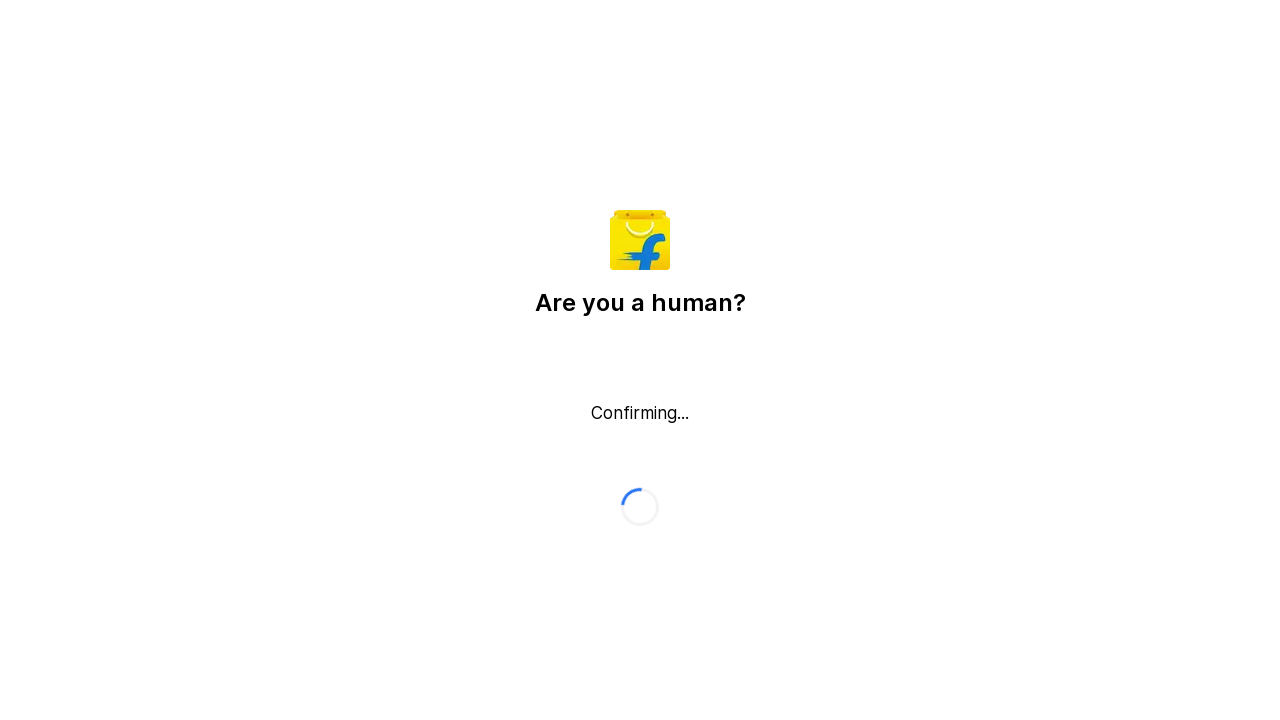